Tests dynamic content loading by clicking Start button and waiting for "Hello World!" text to become visible

Starting URL: https://the-internet.herokuapp.com/dynamic_loading/1

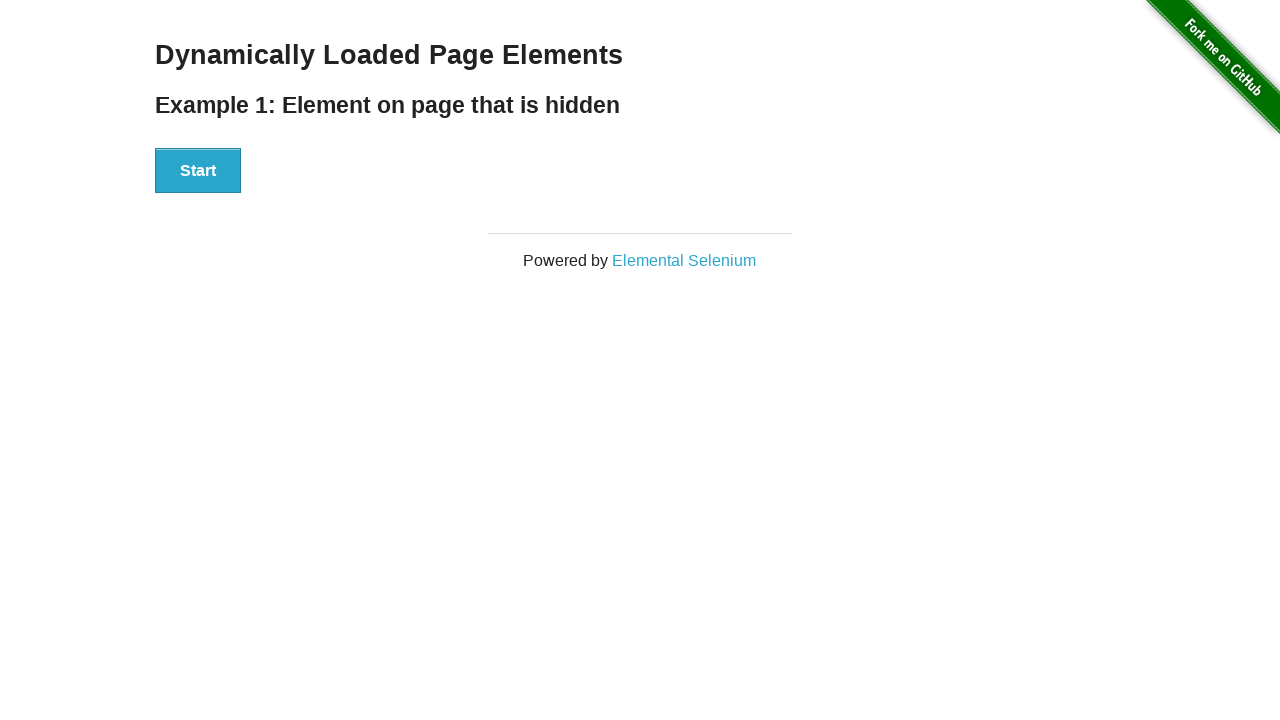

Clicked the Start button at (198, 171) on xpath=//*[.='Start']
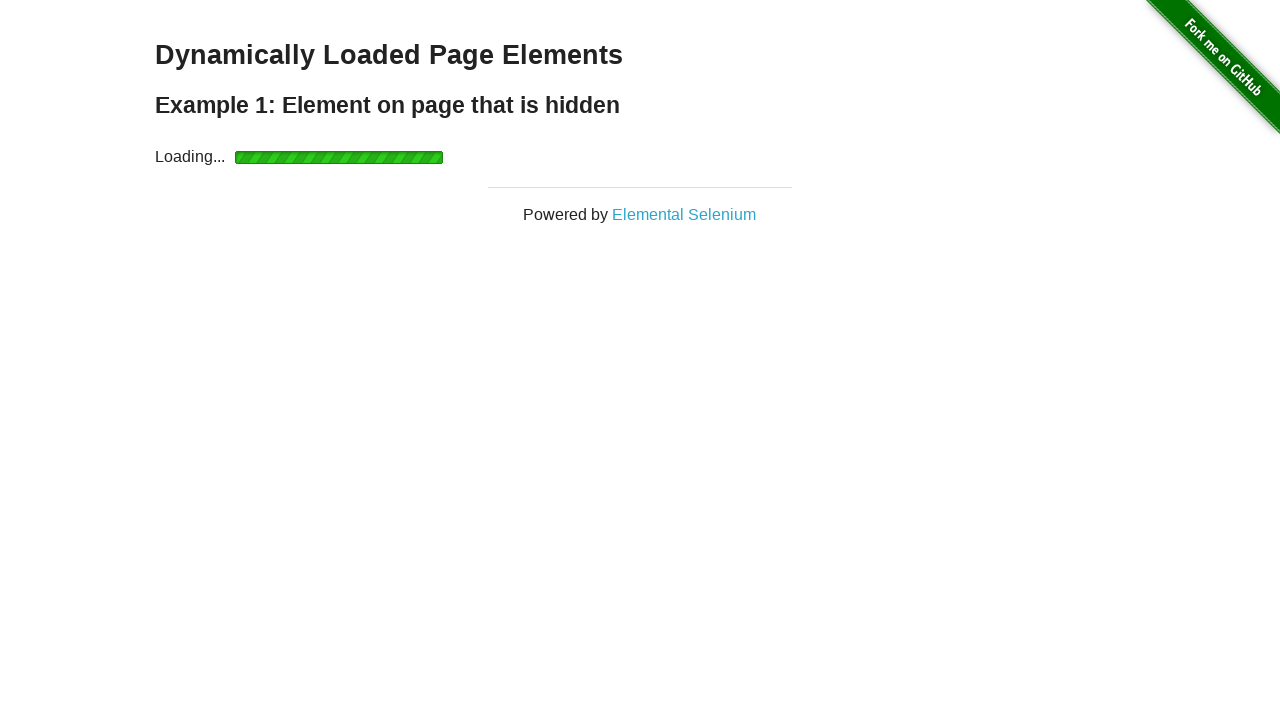

Waited for 'Hello World!' text to become visible
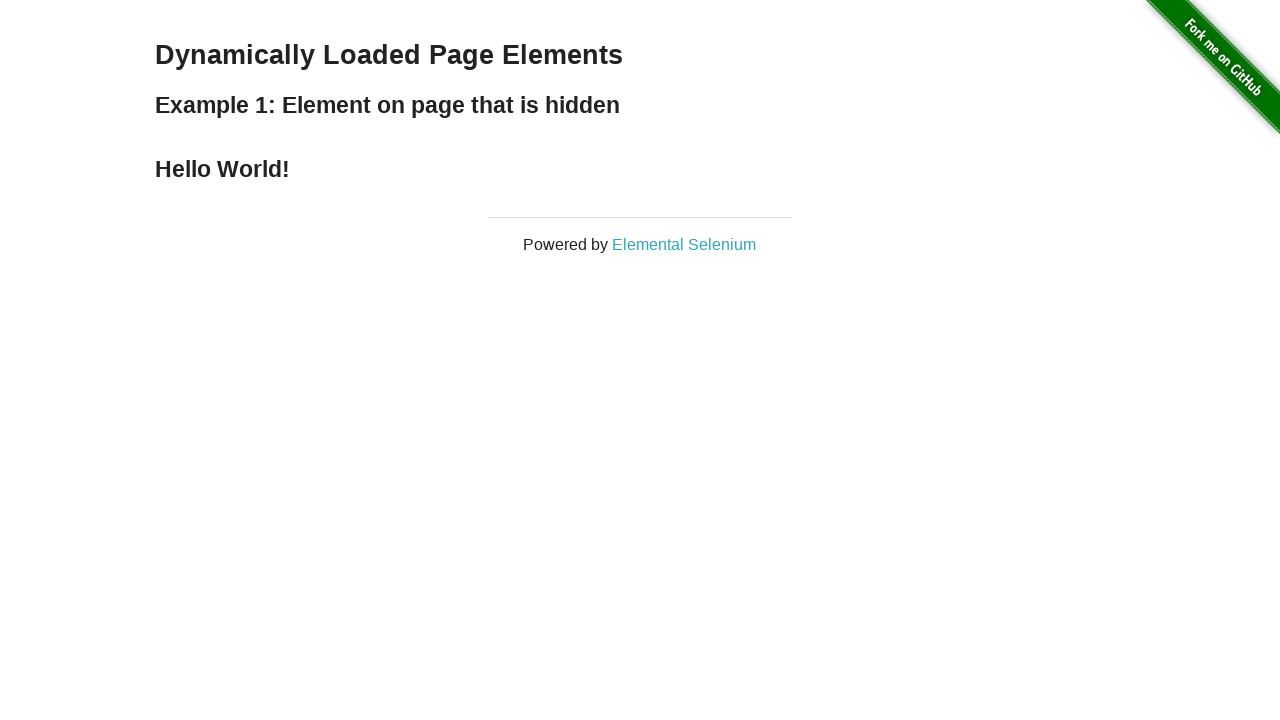

Located the 'Hello World!' element
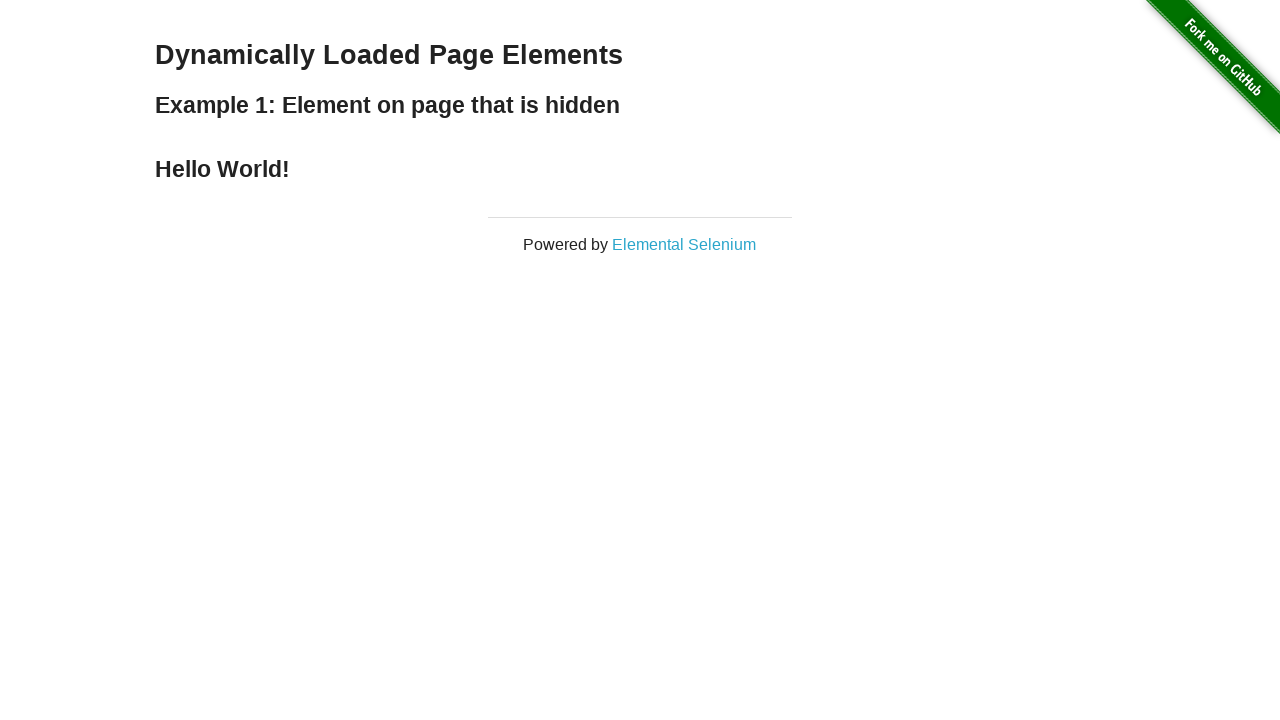

Verified that 'Hello World!' element is visible
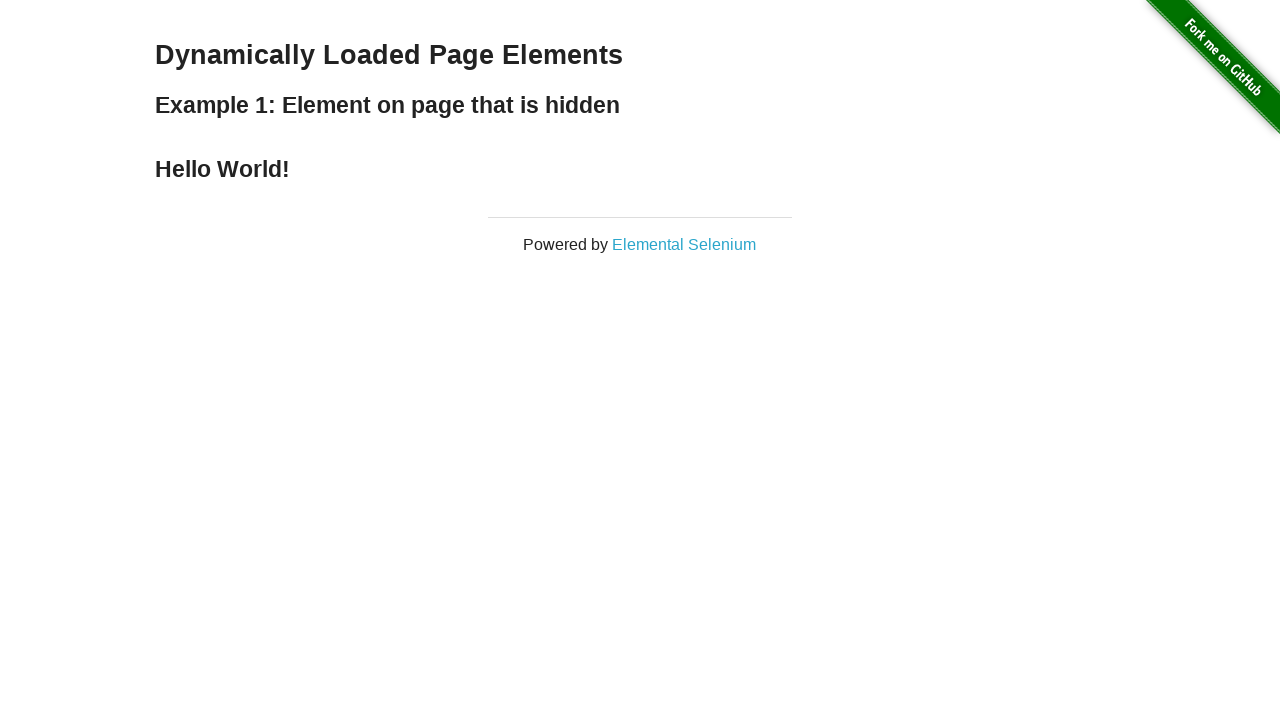

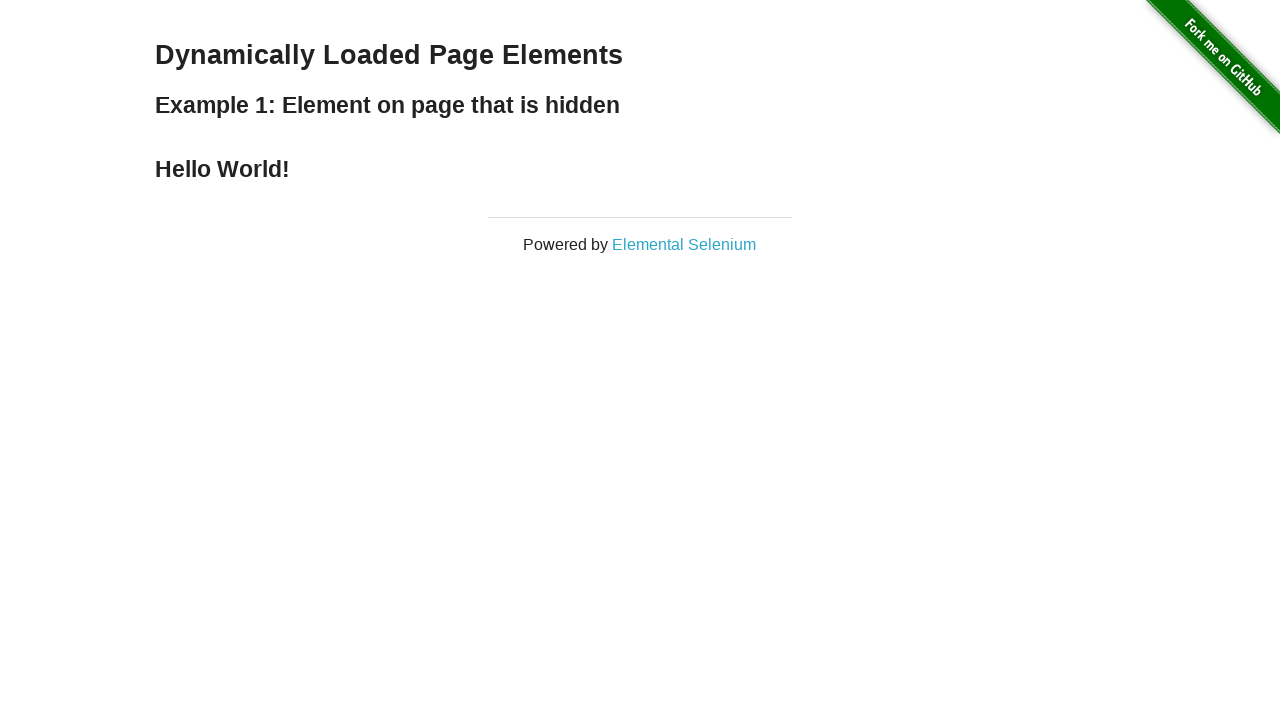